Tests a web form by filling in text input, password, dropdown selection, and date fields, then submitting the form and verifying the success message on the target page.

Starting URL: https://www.selenium.dev/selenium/web/web-form.html

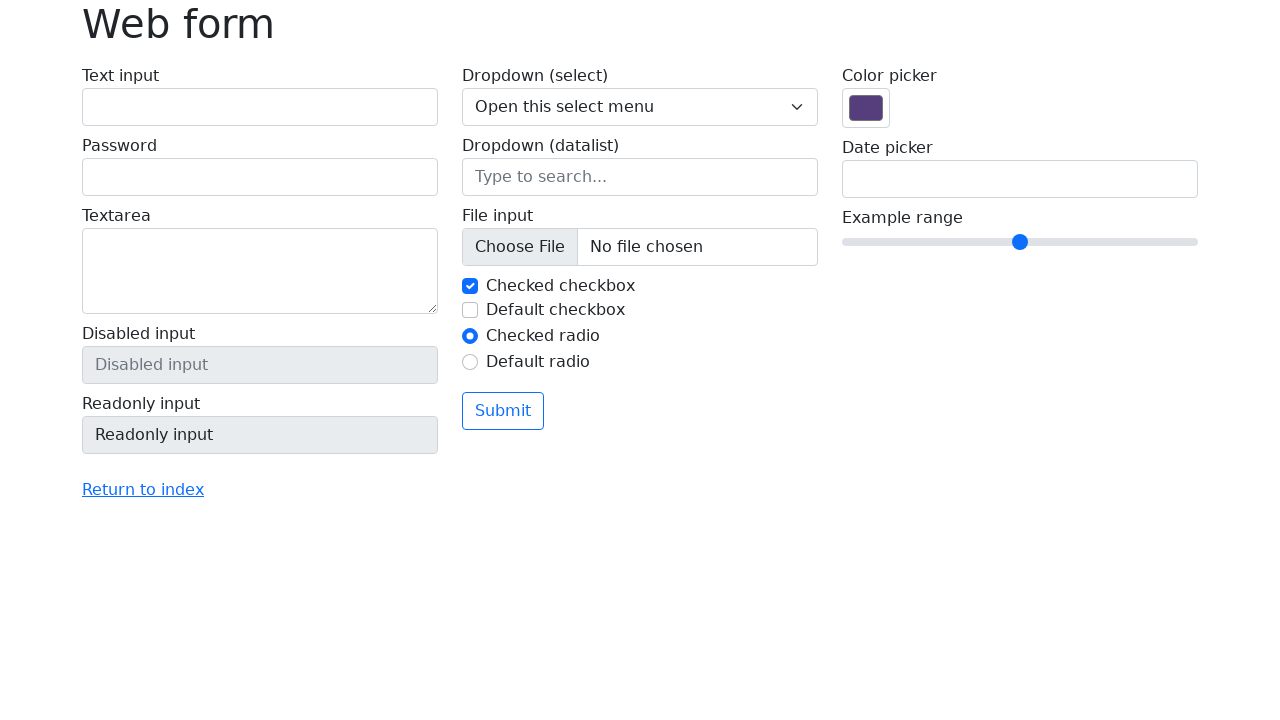

Verified page title is 'Web form'
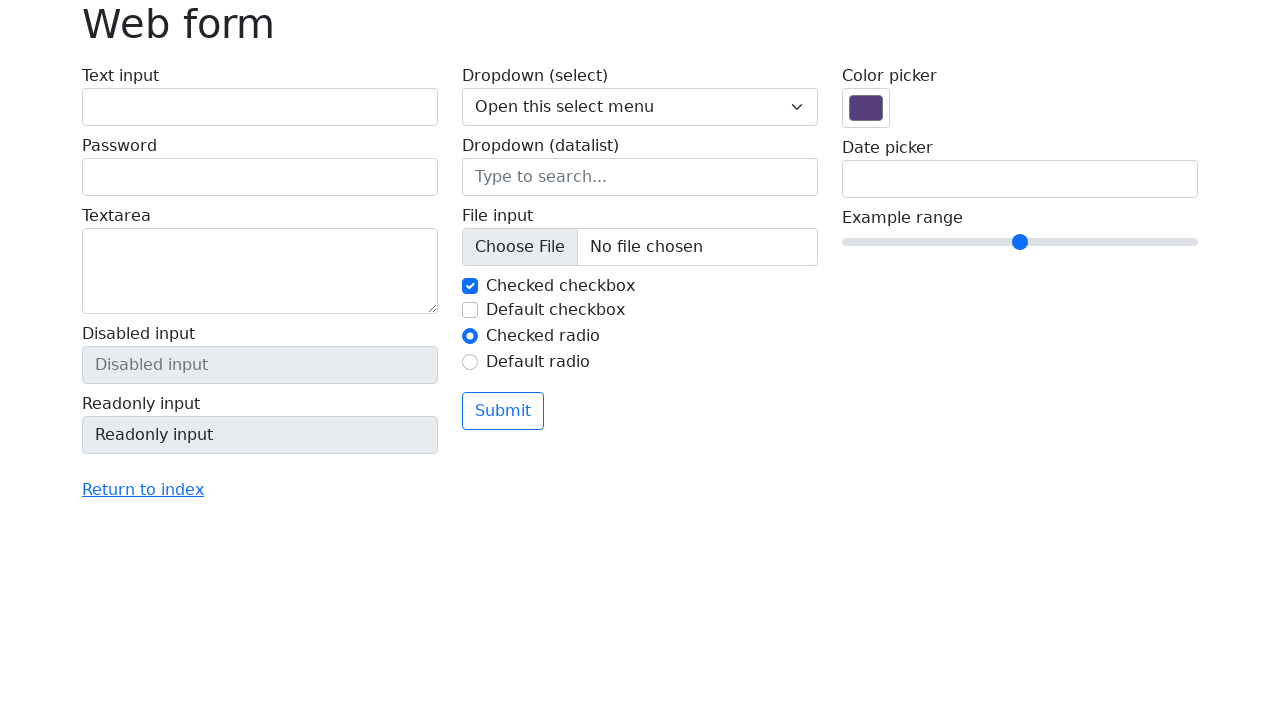

Filled text input field with 'Selenium' on #my-text-id
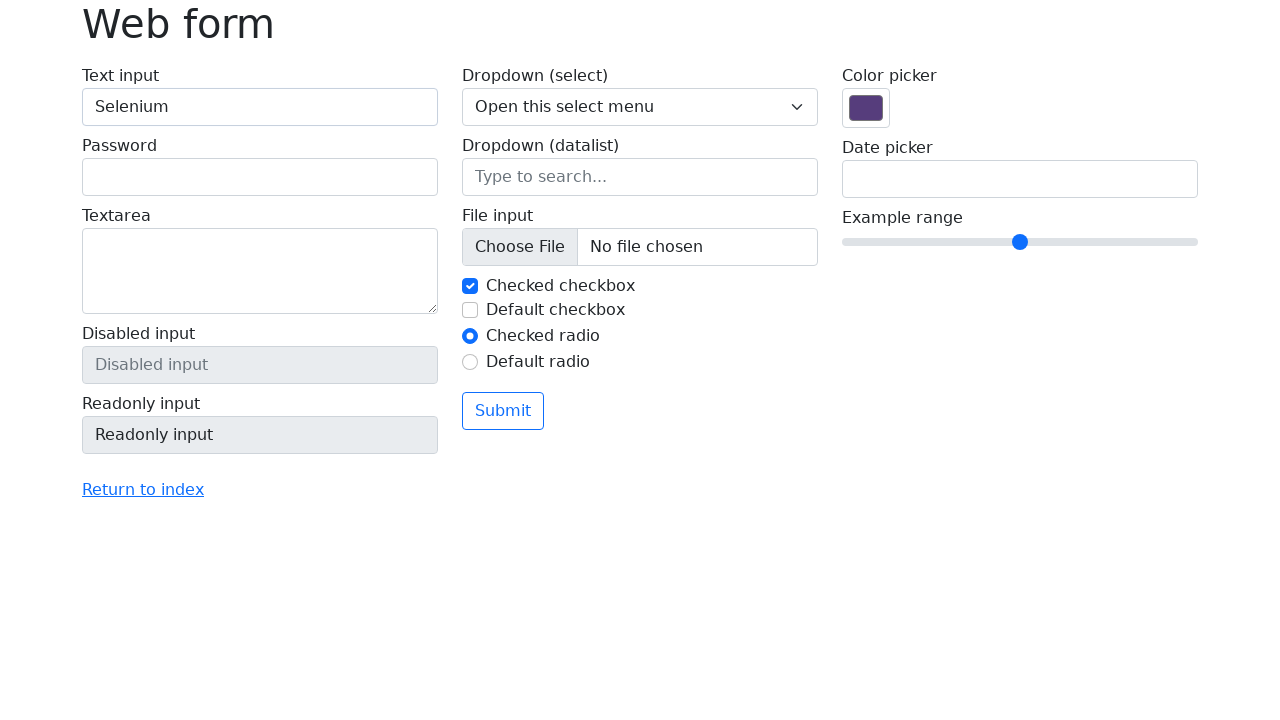

Filled password field with 'Selenium' on input[name='my-password']
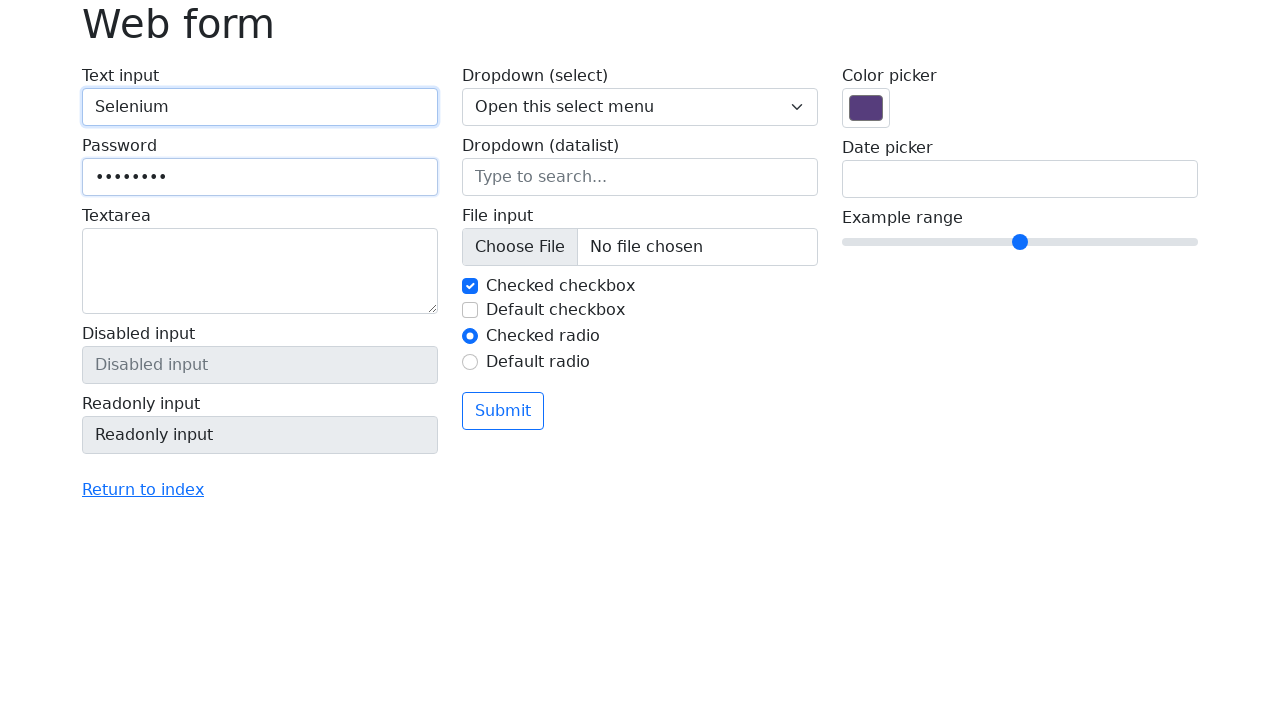

Selected option '2' from dropdown menu on select[name='my-select']
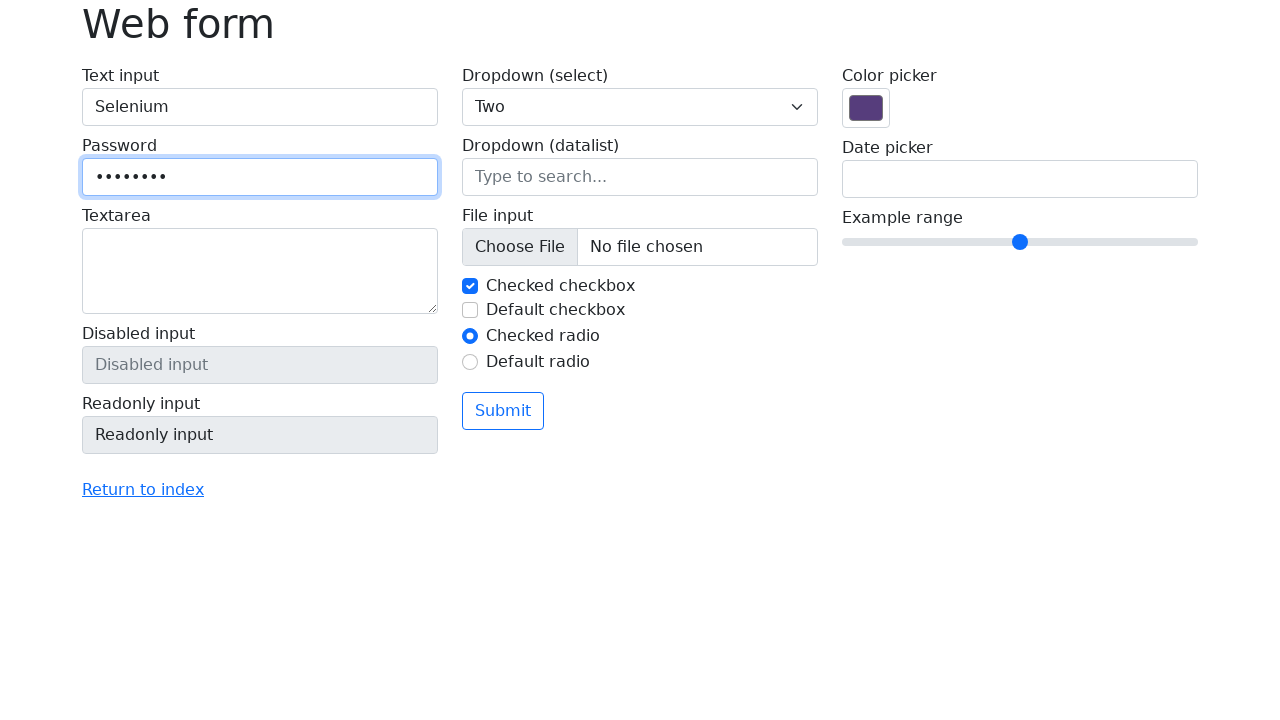

Filled date field with '05/10/2023' on input[name='my-date']
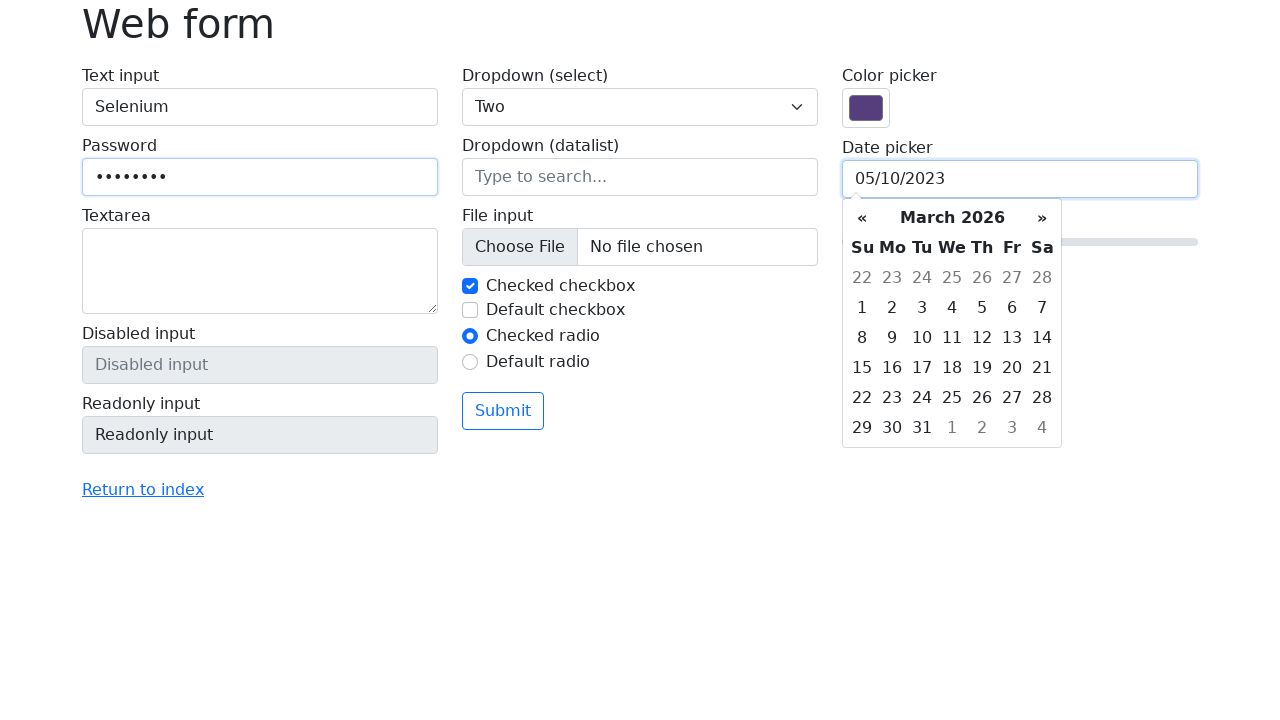

Clicked submit button to submit the form at (503, 411) on button[type='submit']
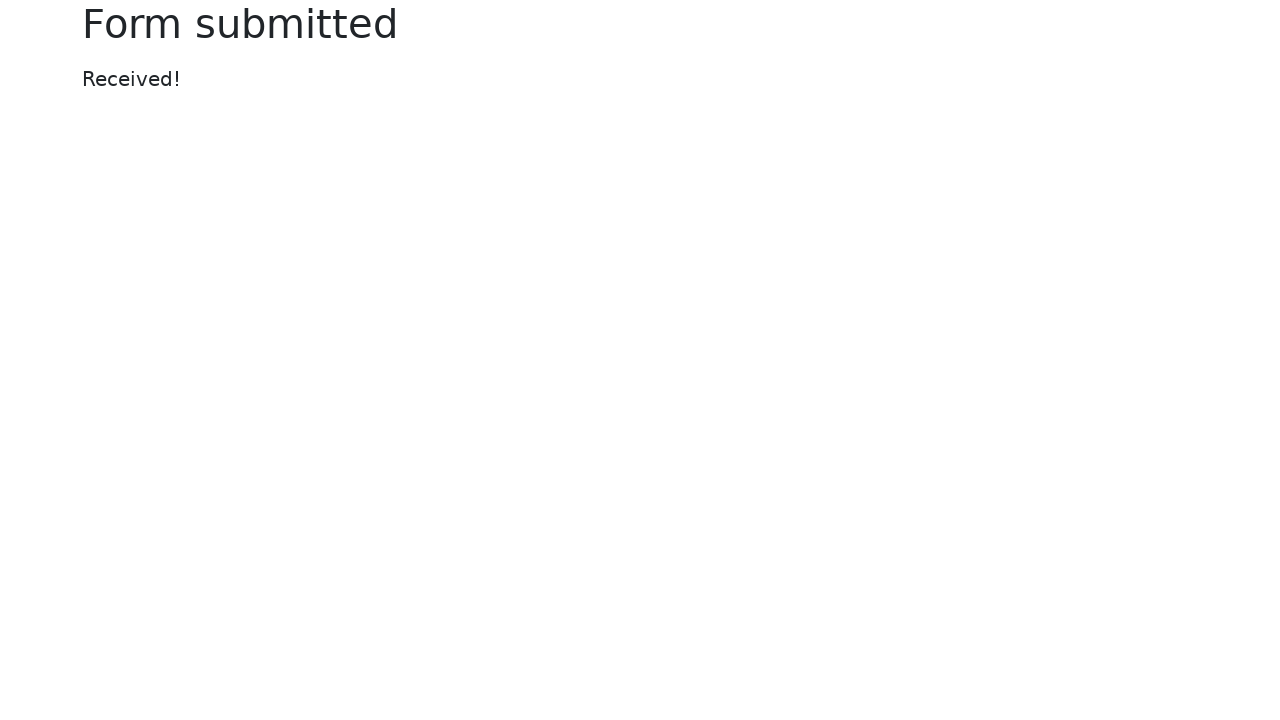

Target page loaded with title 'Web form - target page'
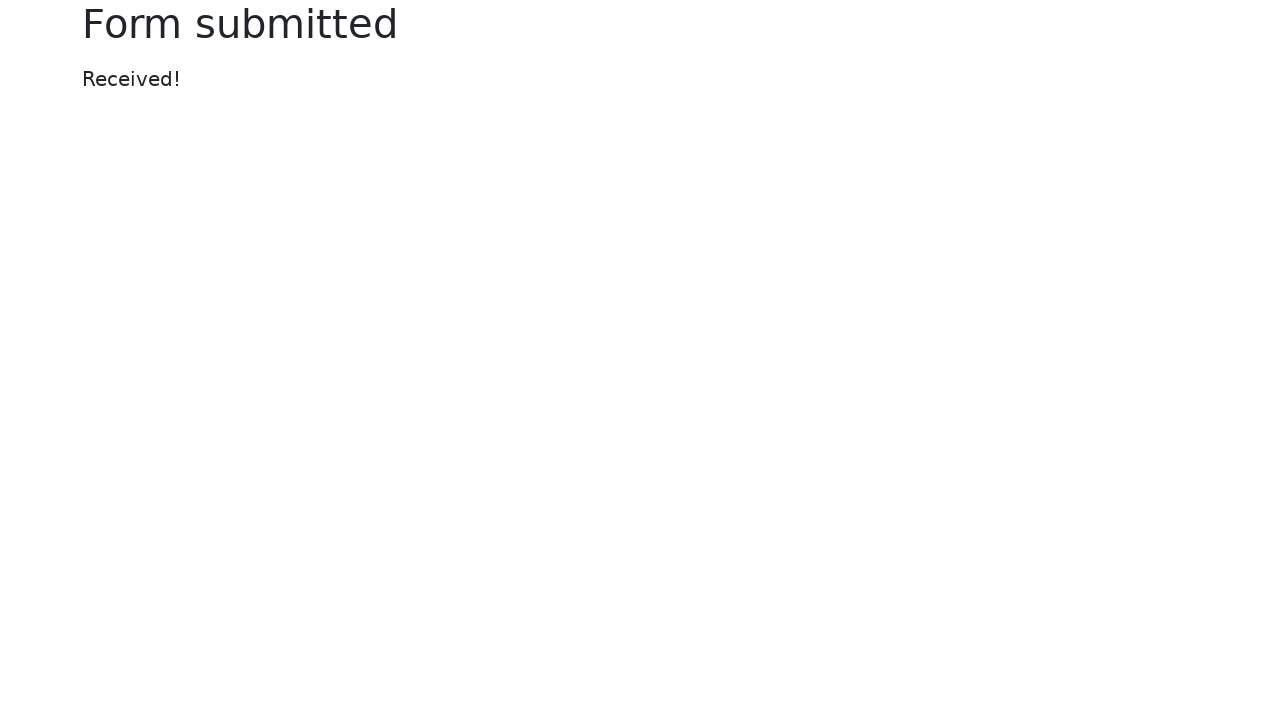

Retrieved success message text content
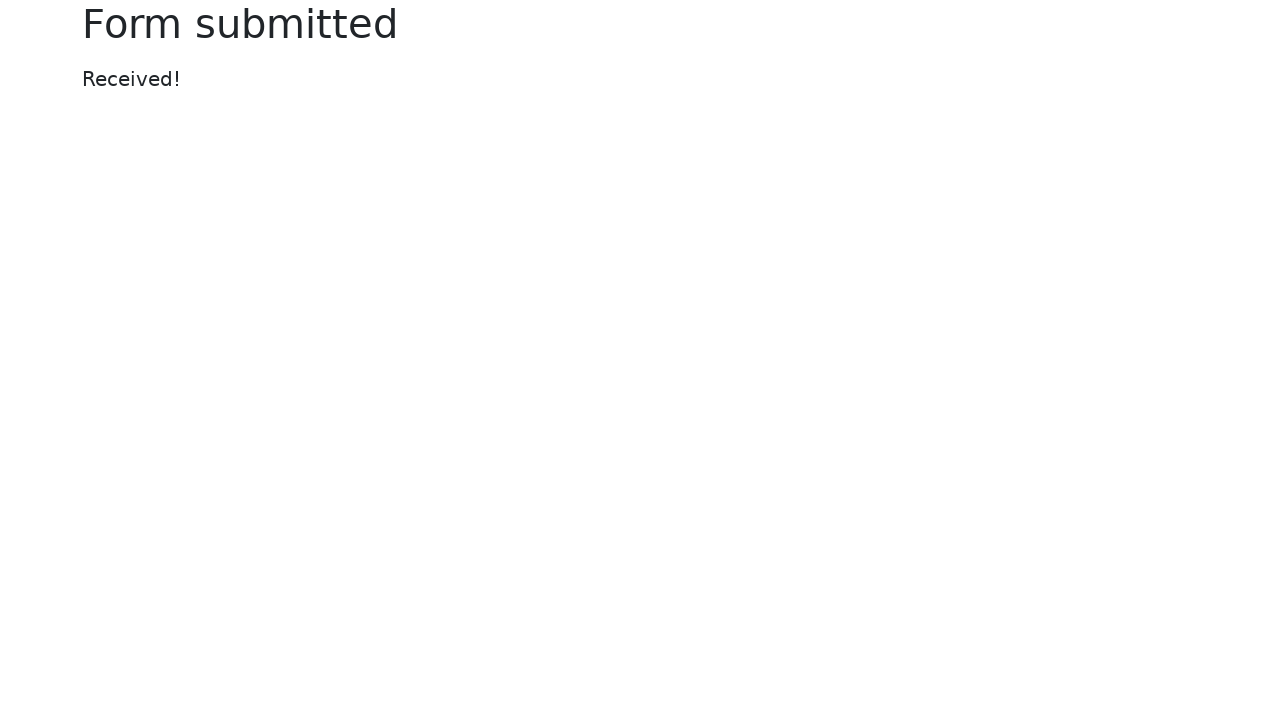

Verified success message displays 'Received!'
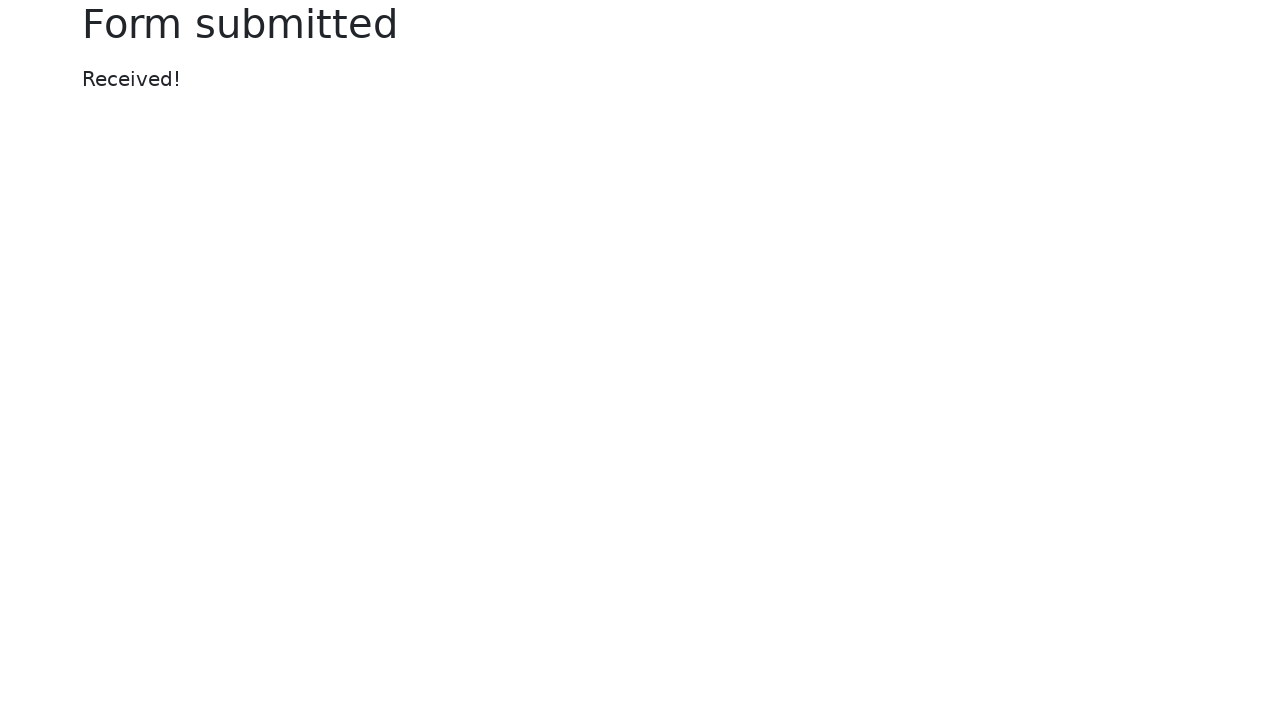

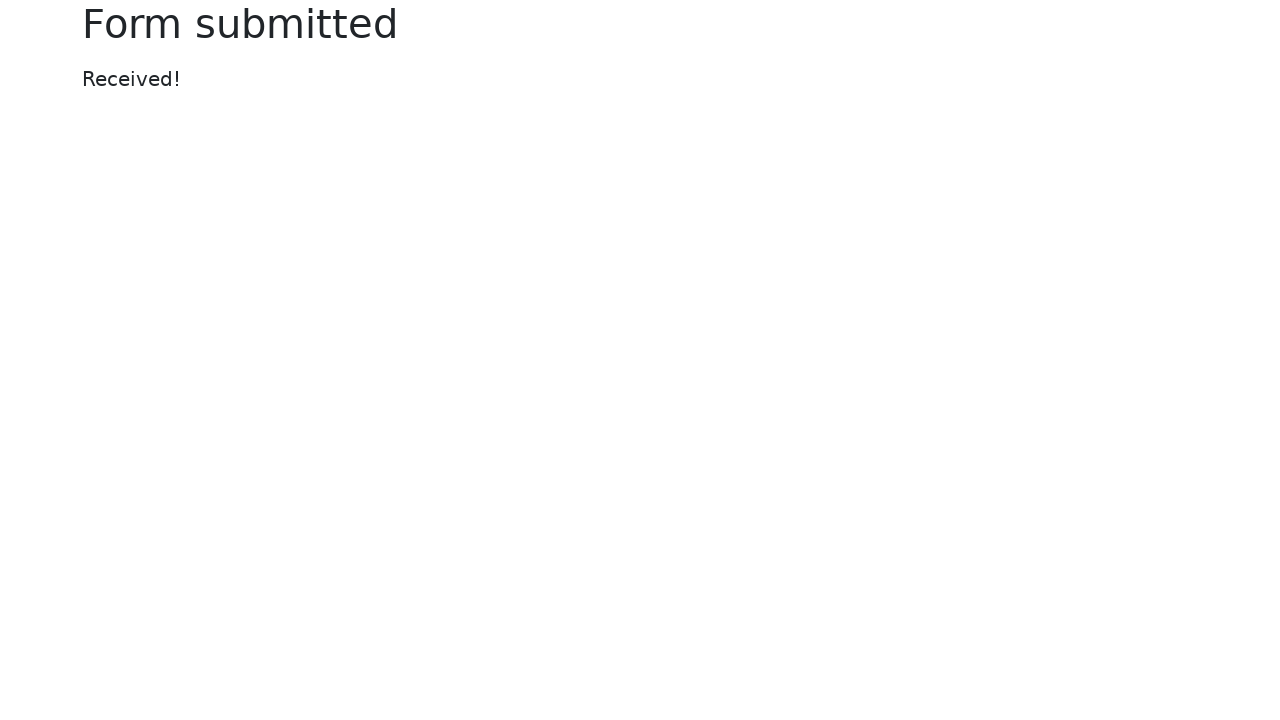